Tests autocomplete functionality by typing "uni" in a country search box, selecting "United Kingdom" from the suggestions, submitting the form, and verifying the result contains the selected country.

Starting URL: https://testcenter.techproeducation.com/index.php?page=autocomplete

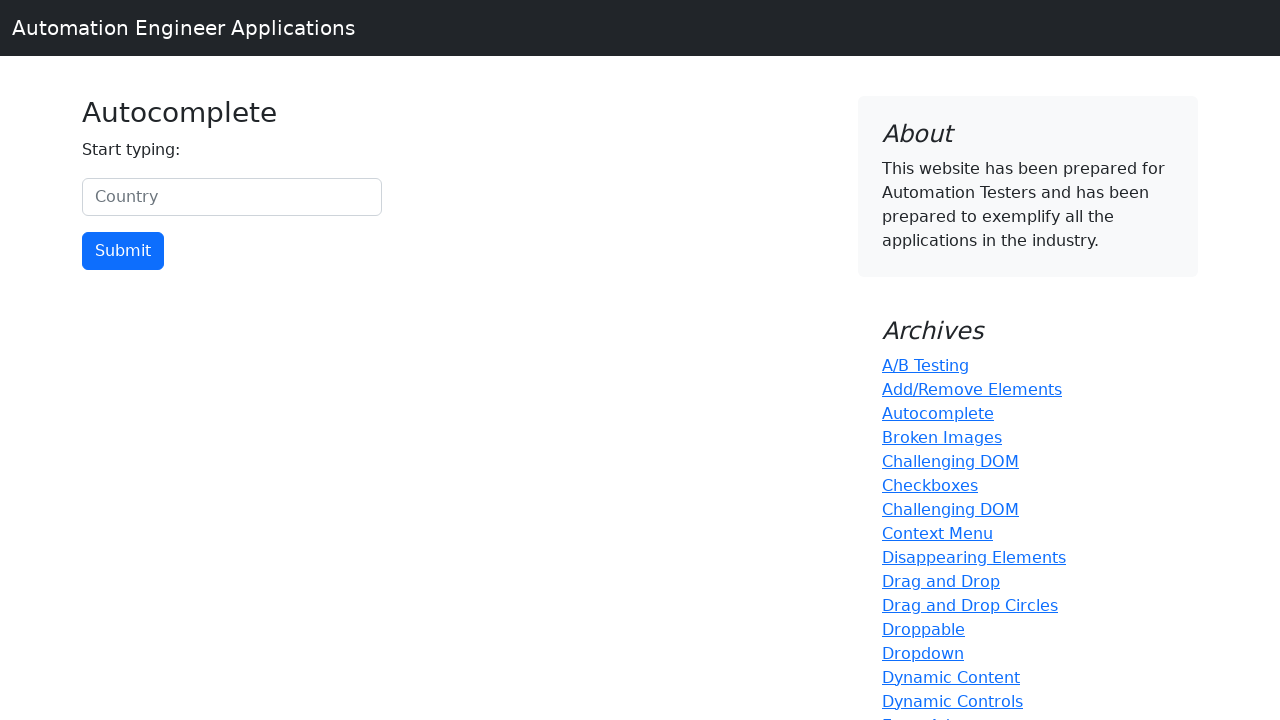

Typed 'uni' in the country search box on #myCountry
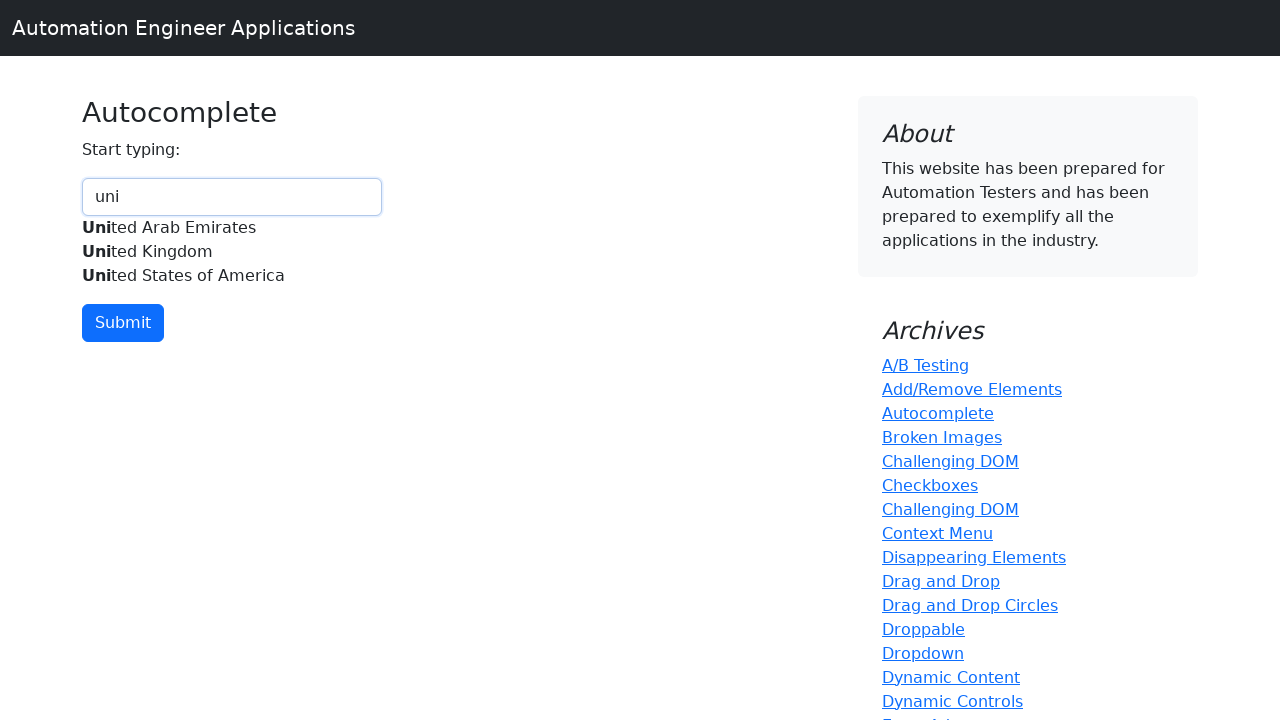

Autocomplete suggestions dropdown appeared
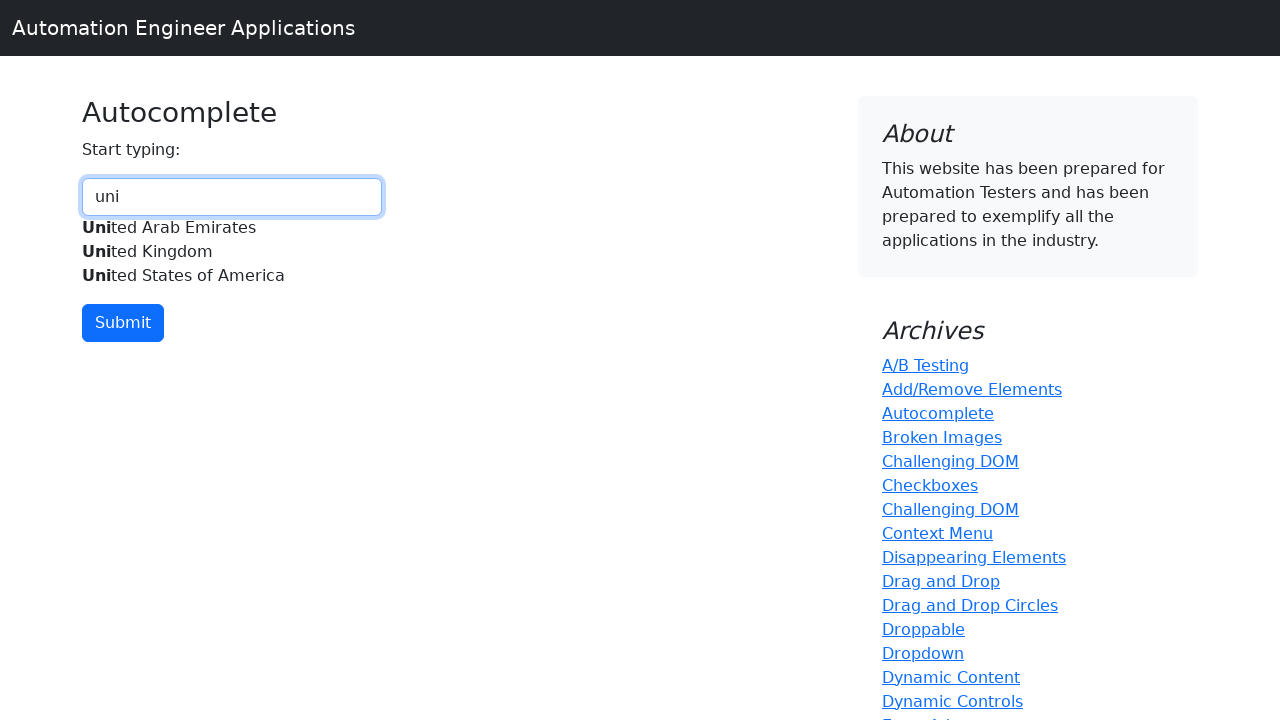

Selected 'United Kingdom' from autocomplete suggestions at (232, 252) on xpath=//div[@id='myCountryautocomplete-list']//*[.='United Kingdom']
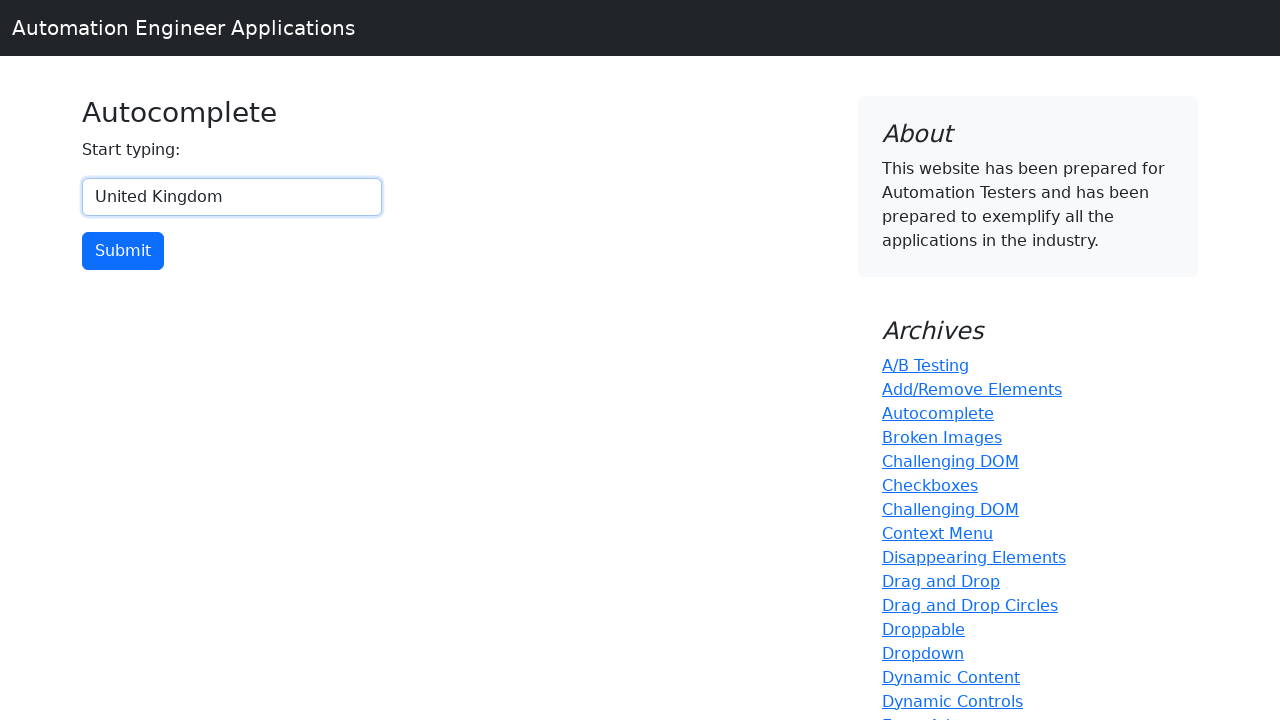

Clicked the submit button at (123, 251) on input[type='button']
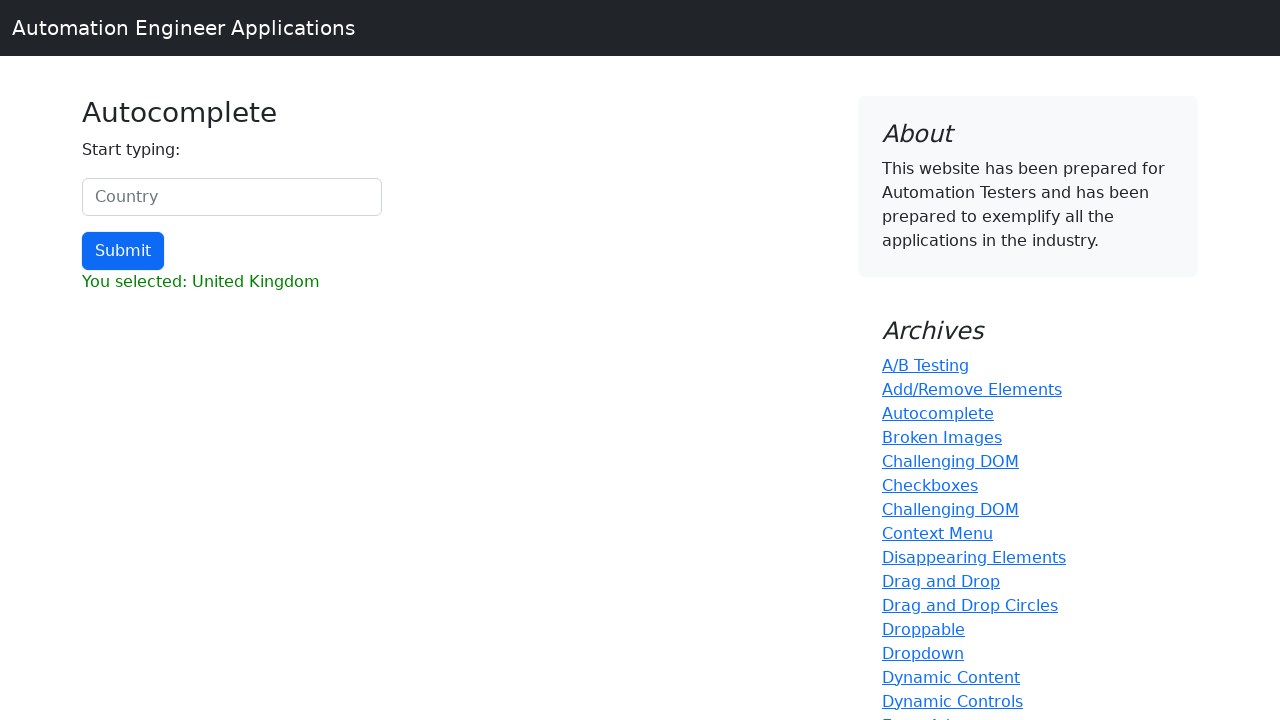

Result element loaded after form submission
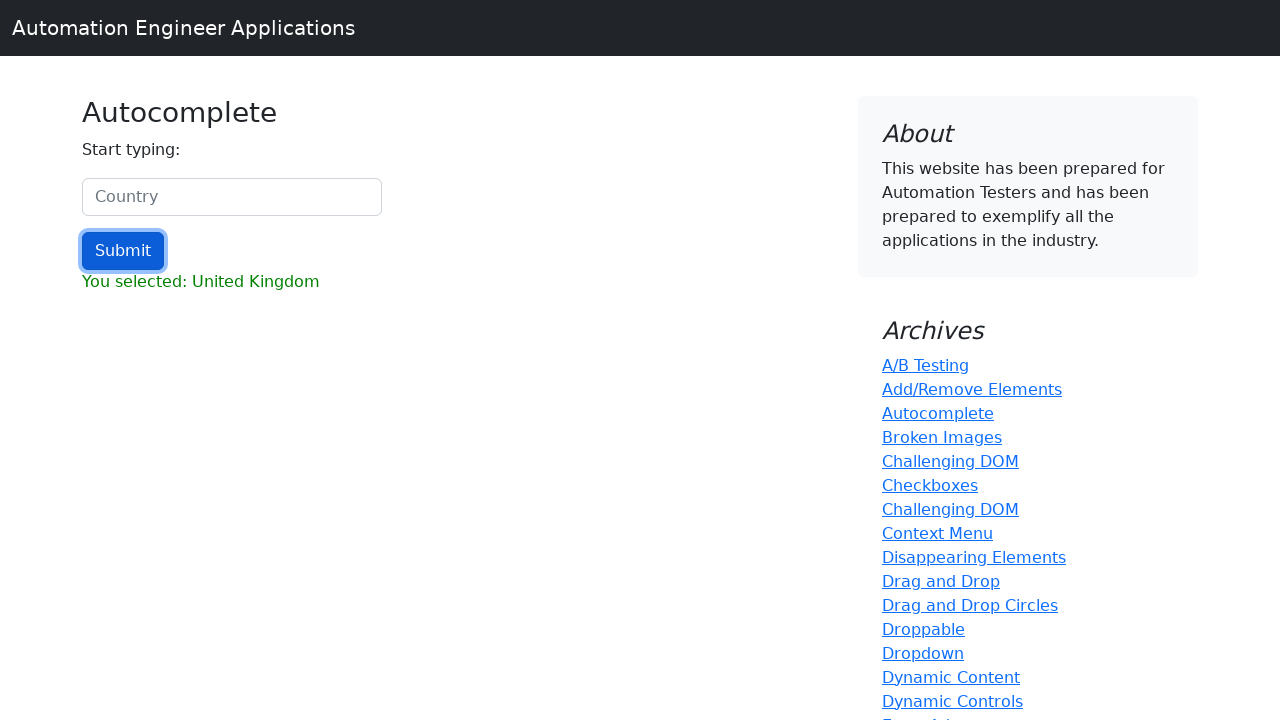

Retrieved result text: You selected: United Kingdom
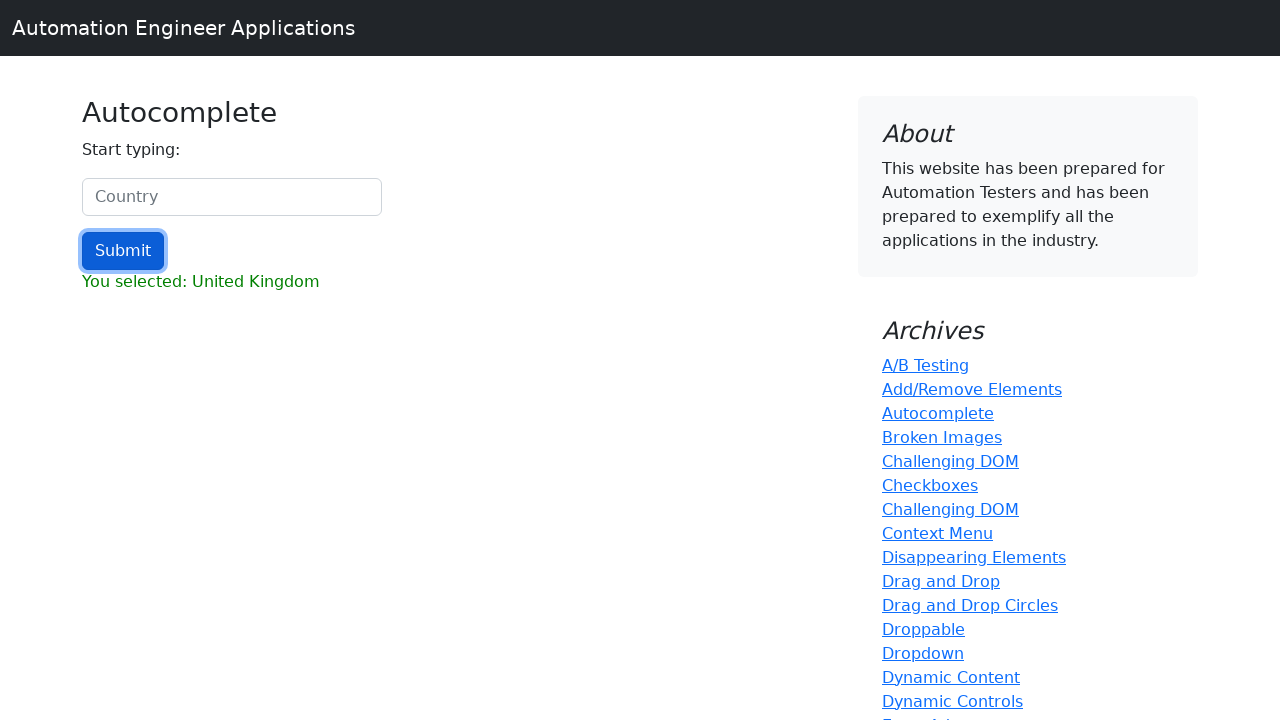

Verified that 'United Kingdom' is present in the result
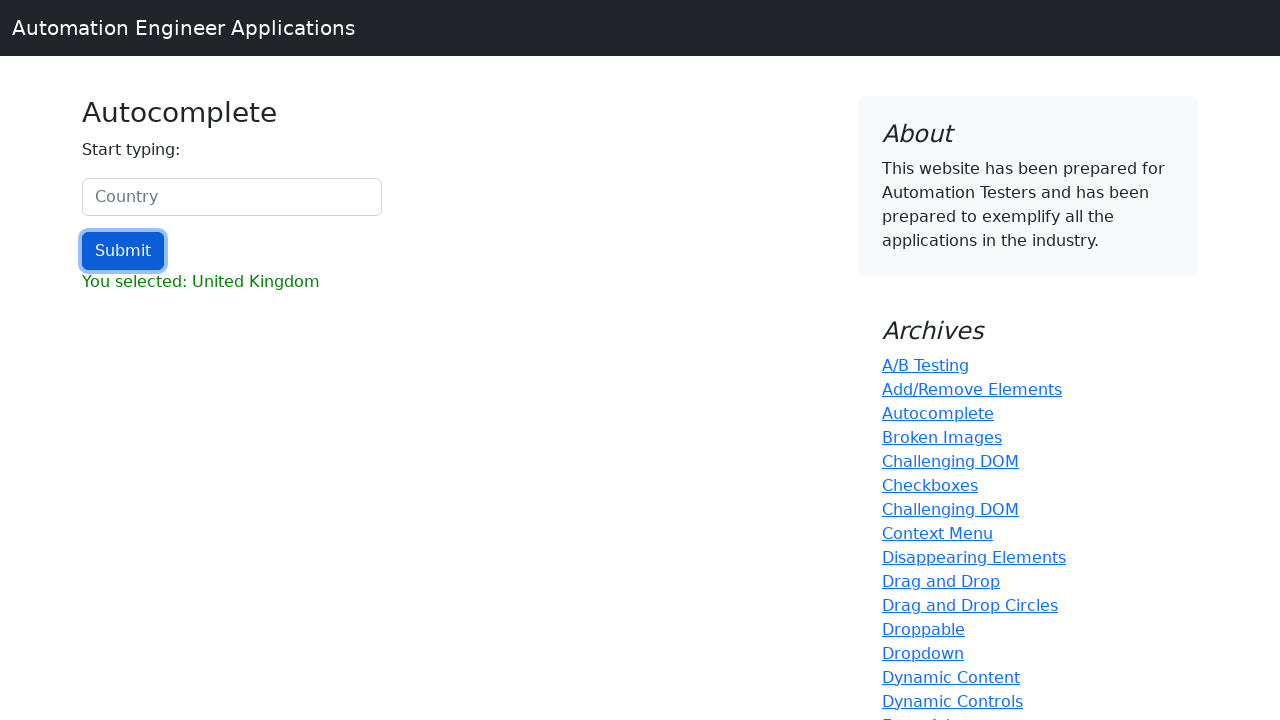

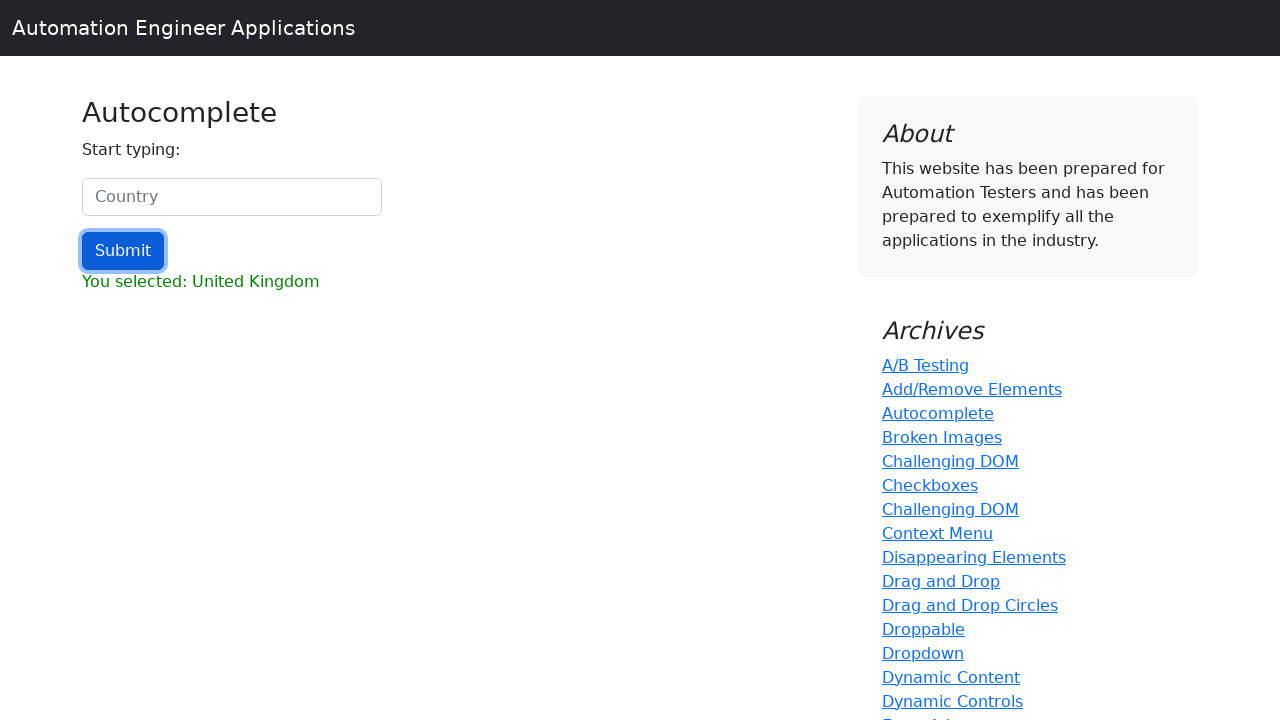